Tests TodoMVC React application functionality including adding todo items, editing them by double-clicking, and marking them as complete

Starting URL: https://todomvc.com/examples/react/dist/

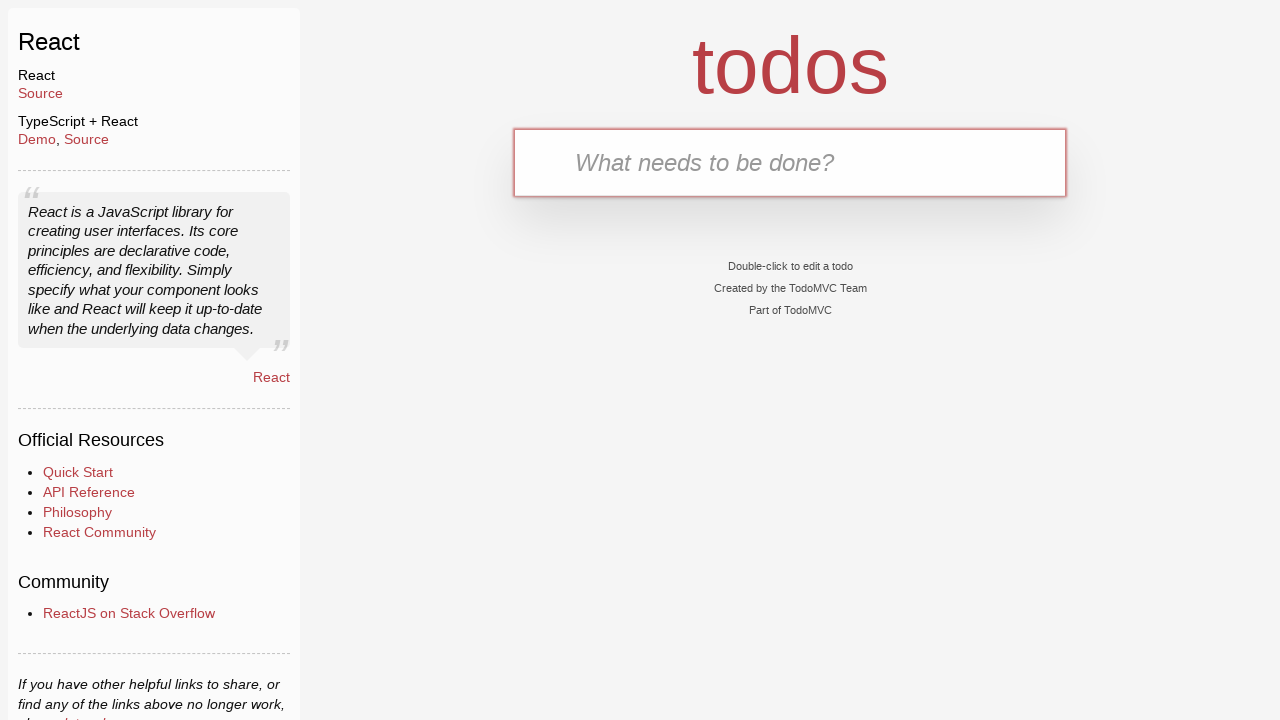

Verified page title is 'TodoMVC: React'
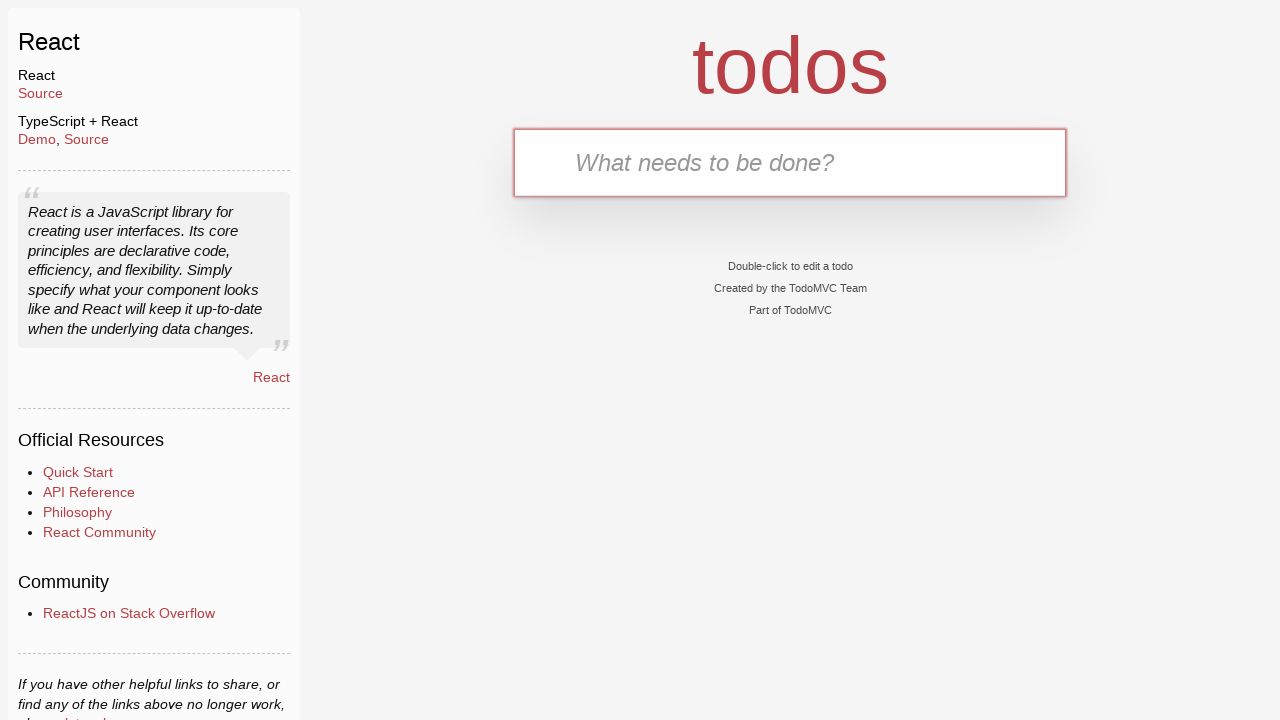

Located todo input field
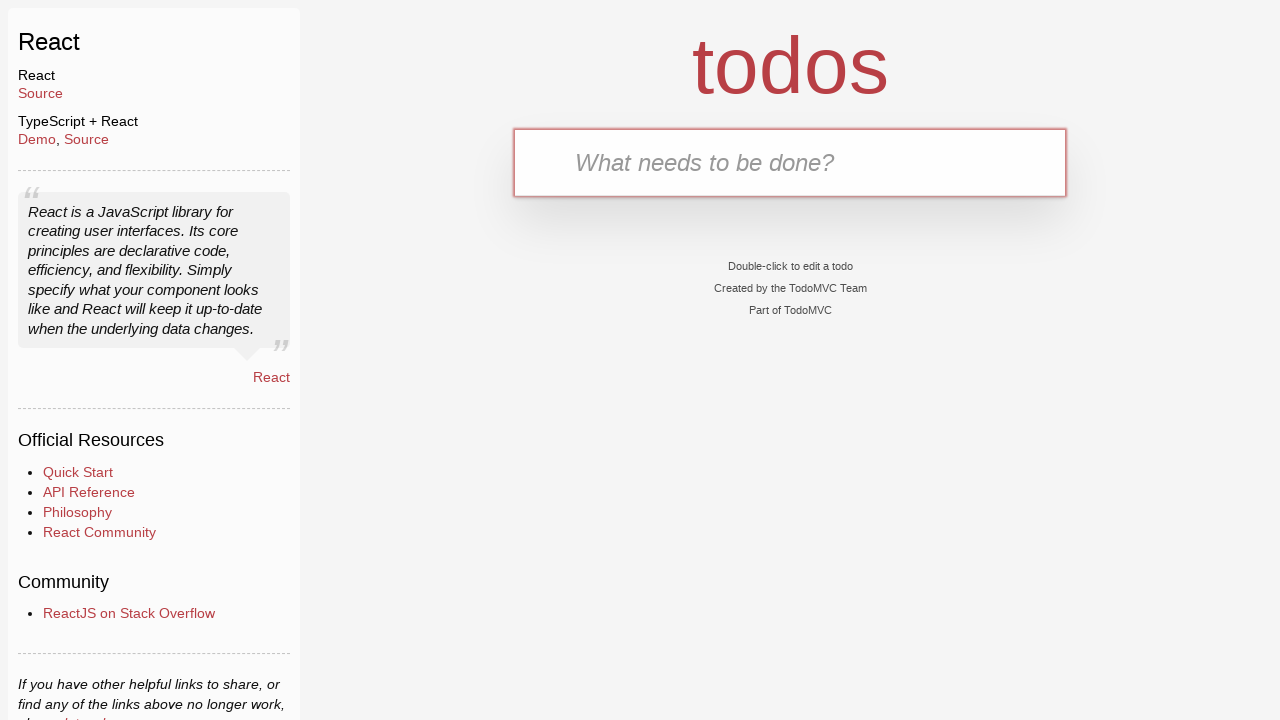

Filled todo input with 'Open URL' on #todo-input
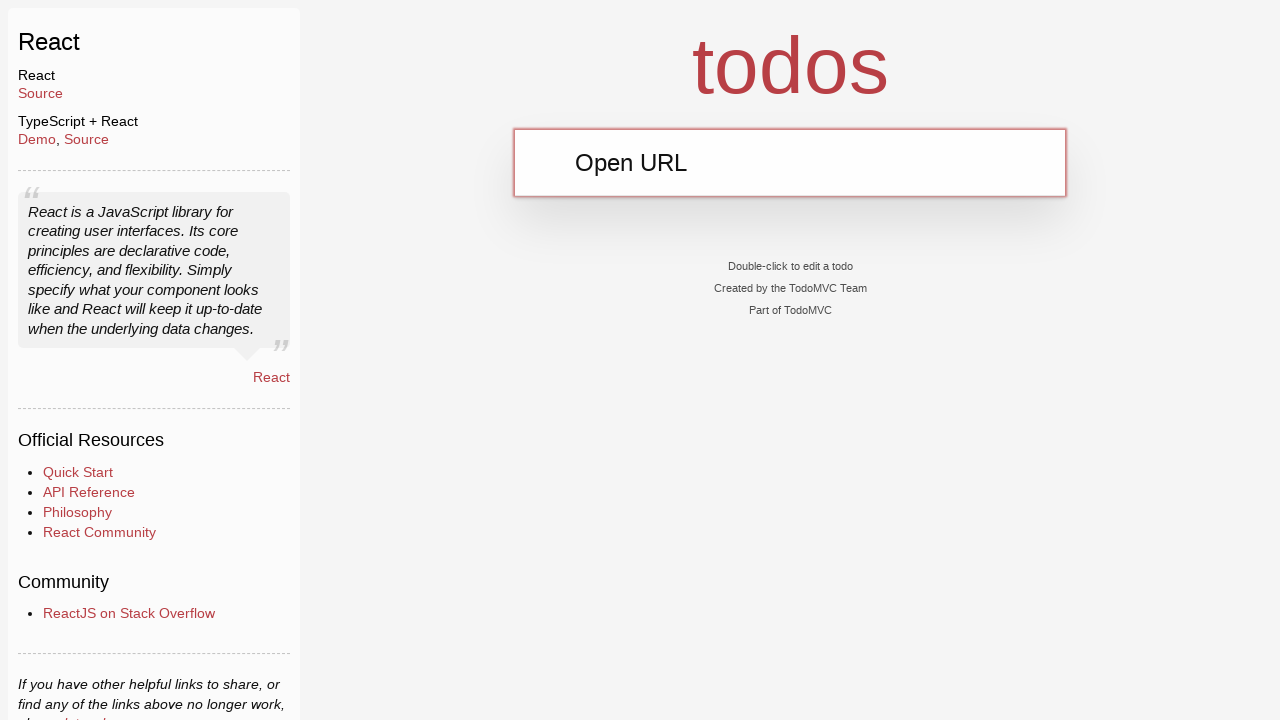

Pressed Enter to add first todo item on #todo-input
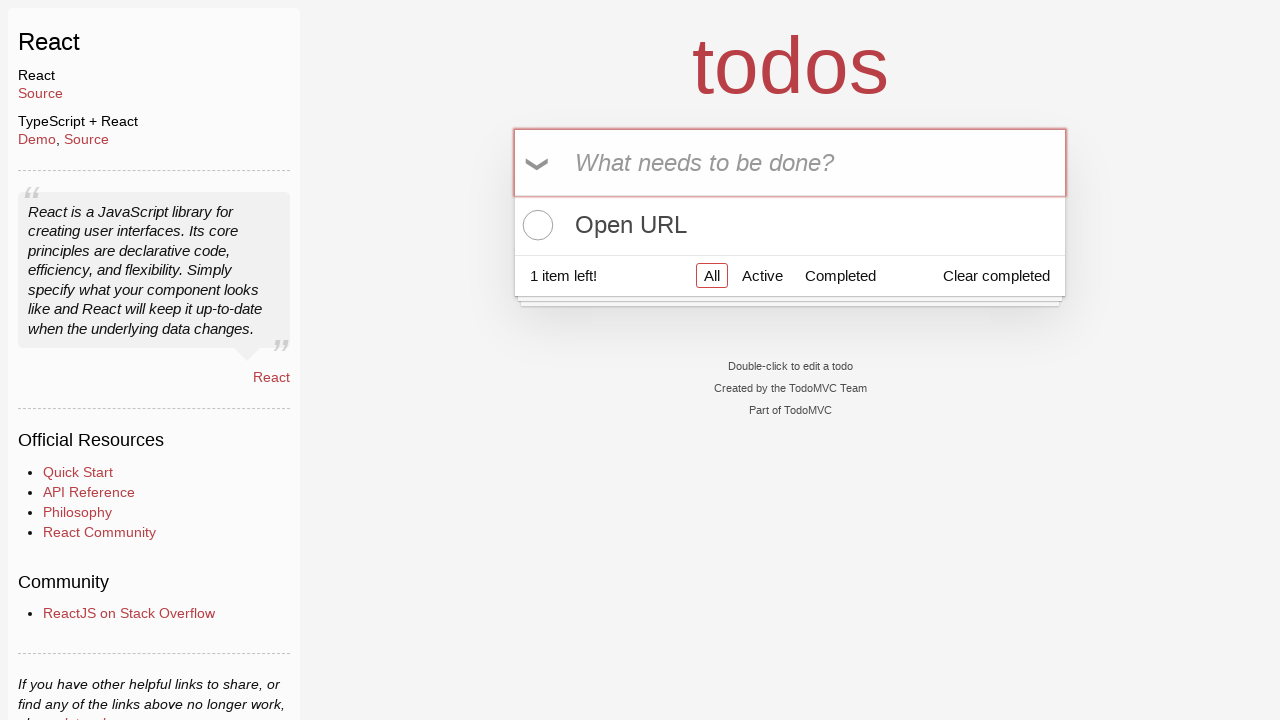

Filled todo input with 'Todo list added' on #todo-input
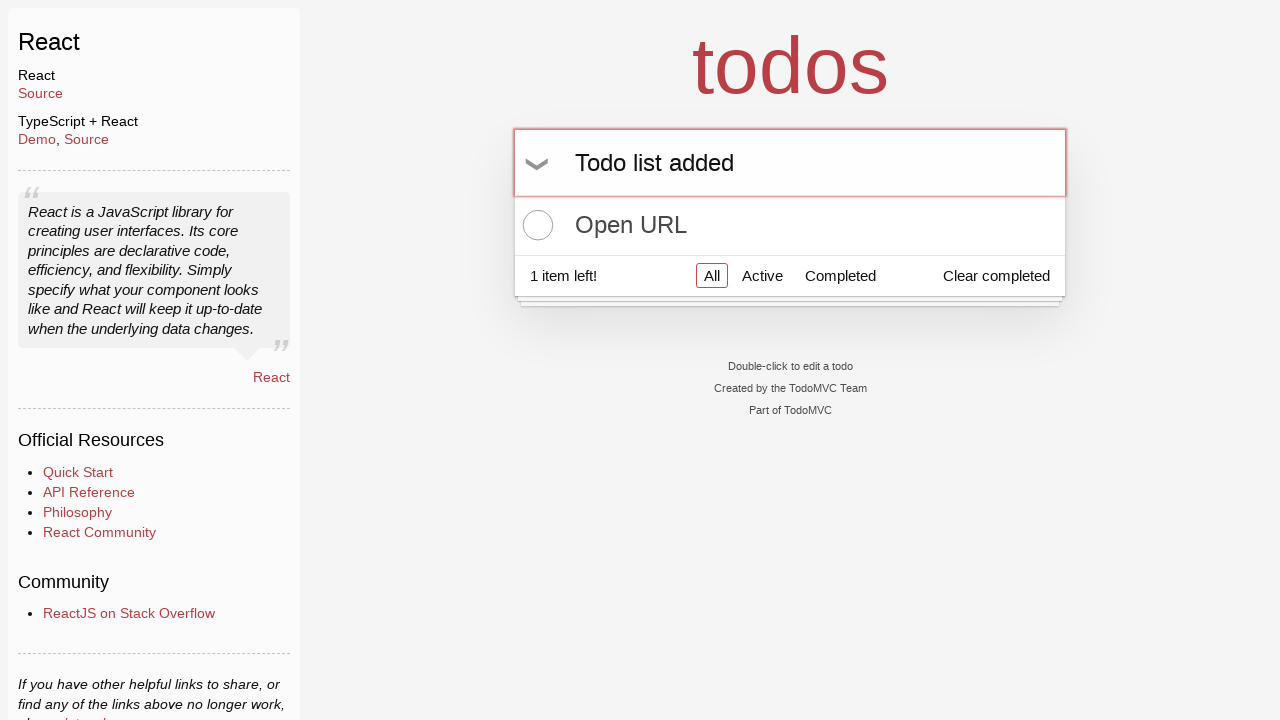

Pressed Enter to add second todo item on #todo-input
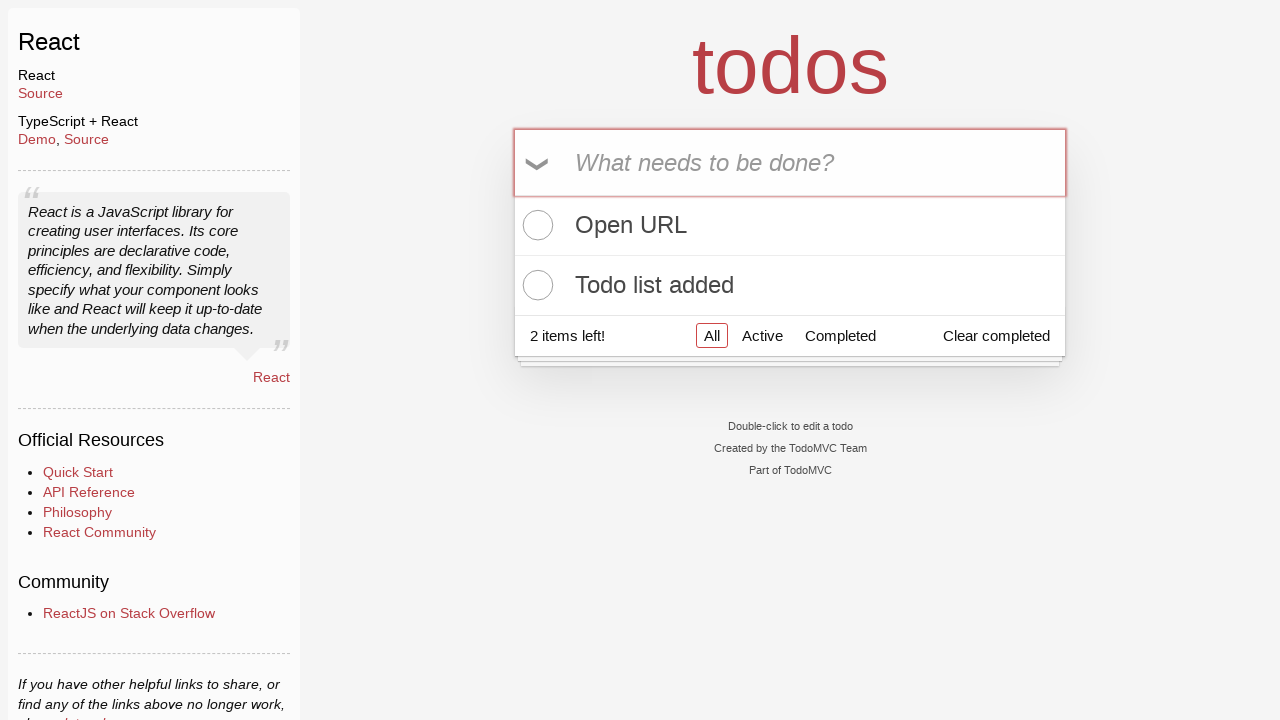

Filled todo input with 'More Todo list added' on #todo-input
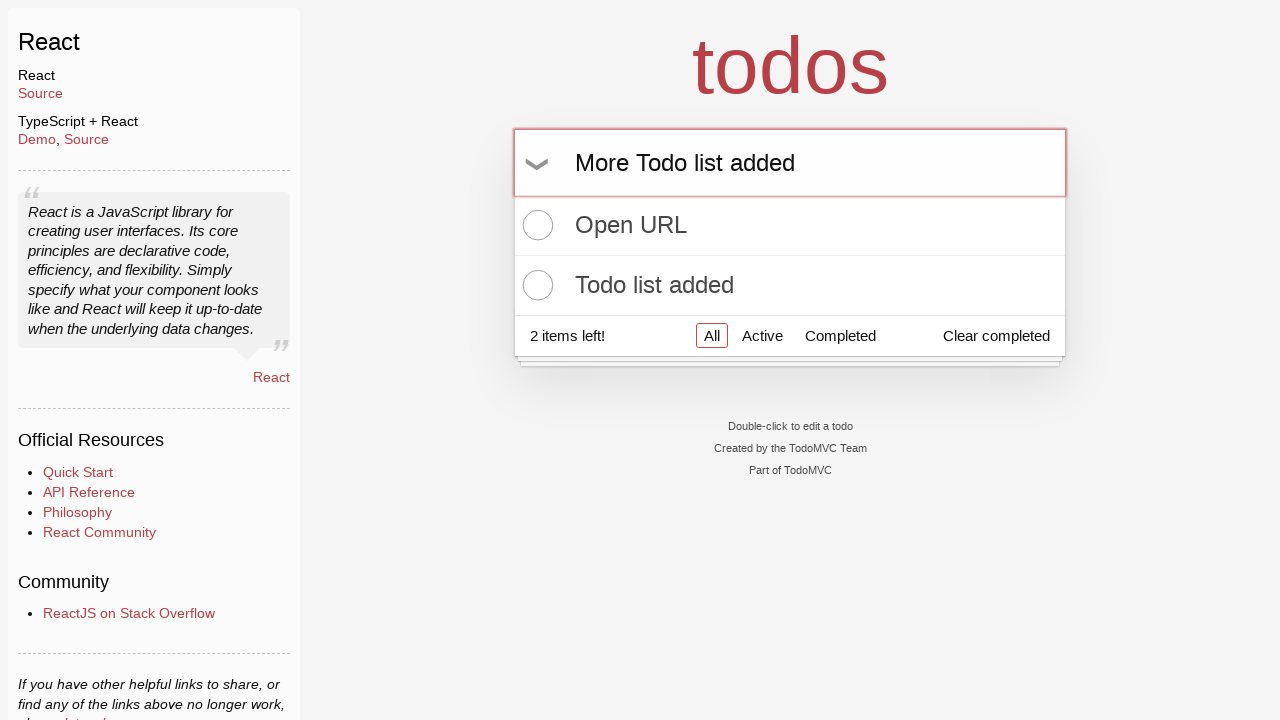

Pressed Enter to add third todo item on #todo-input
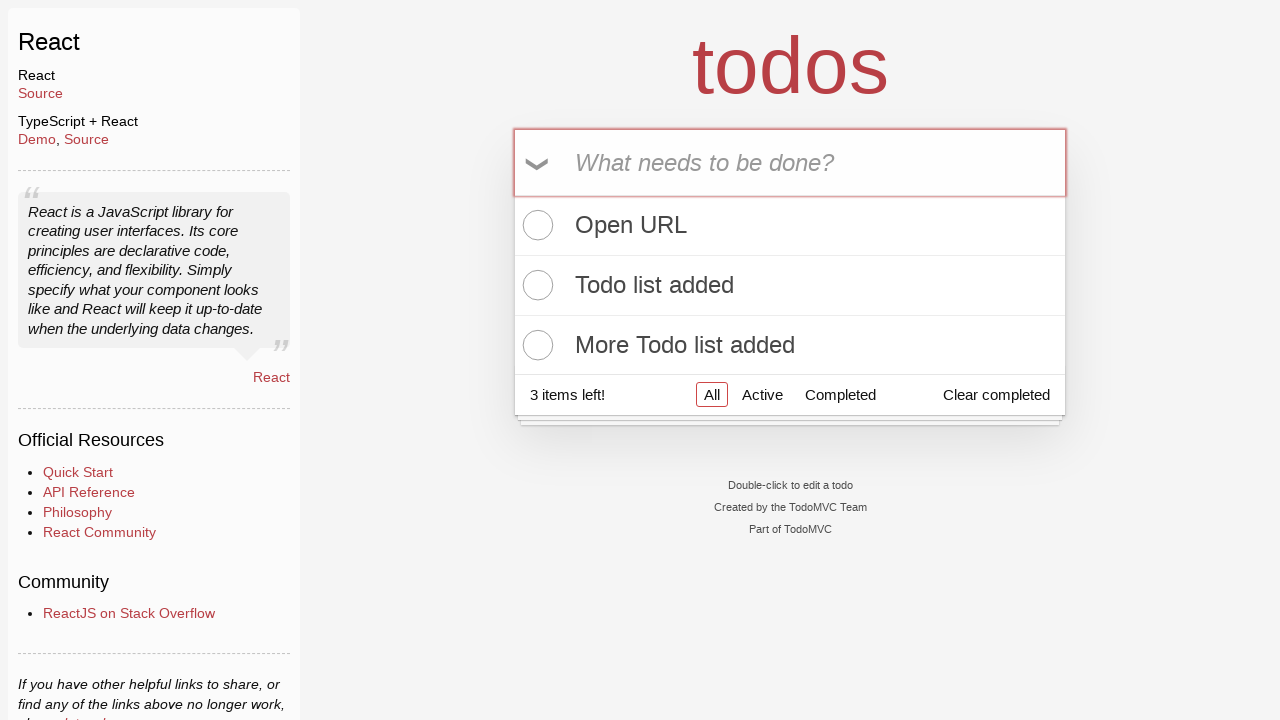

Located first todo item label
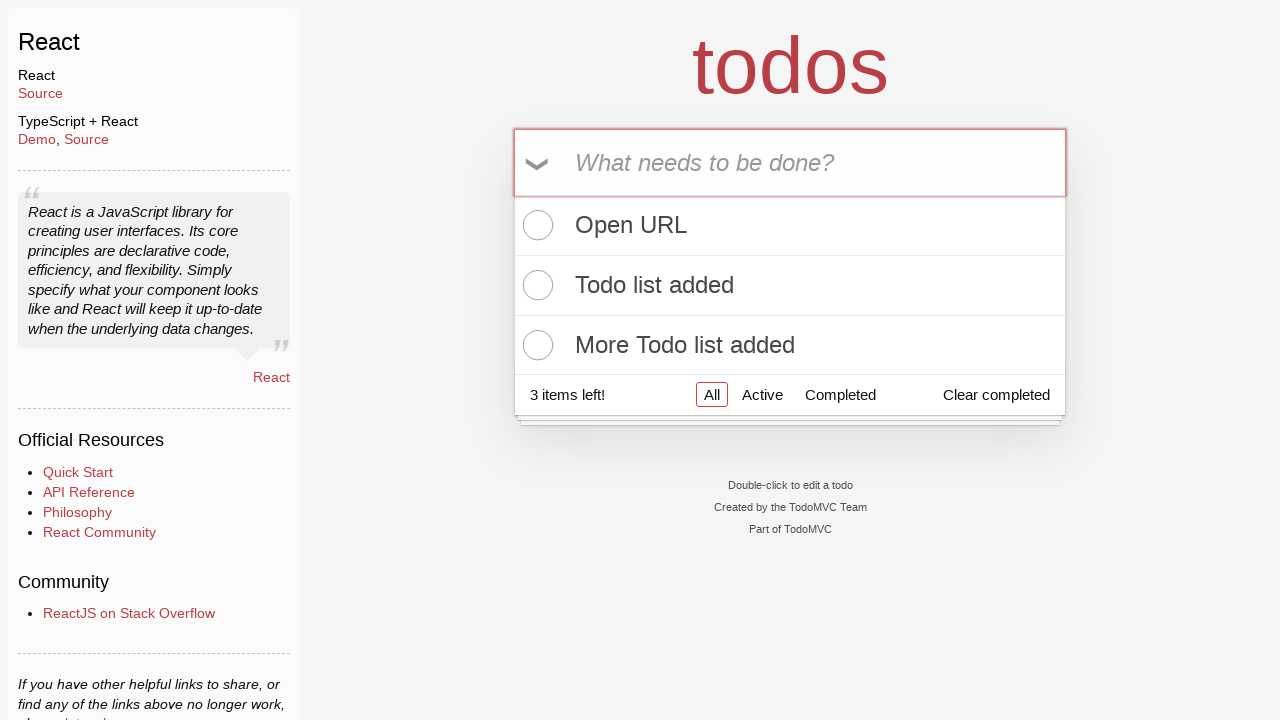

Double-clicked first todo item to enable edit mode at (790, 225) on #root > main > ul > li:nth-child(1) > div > label
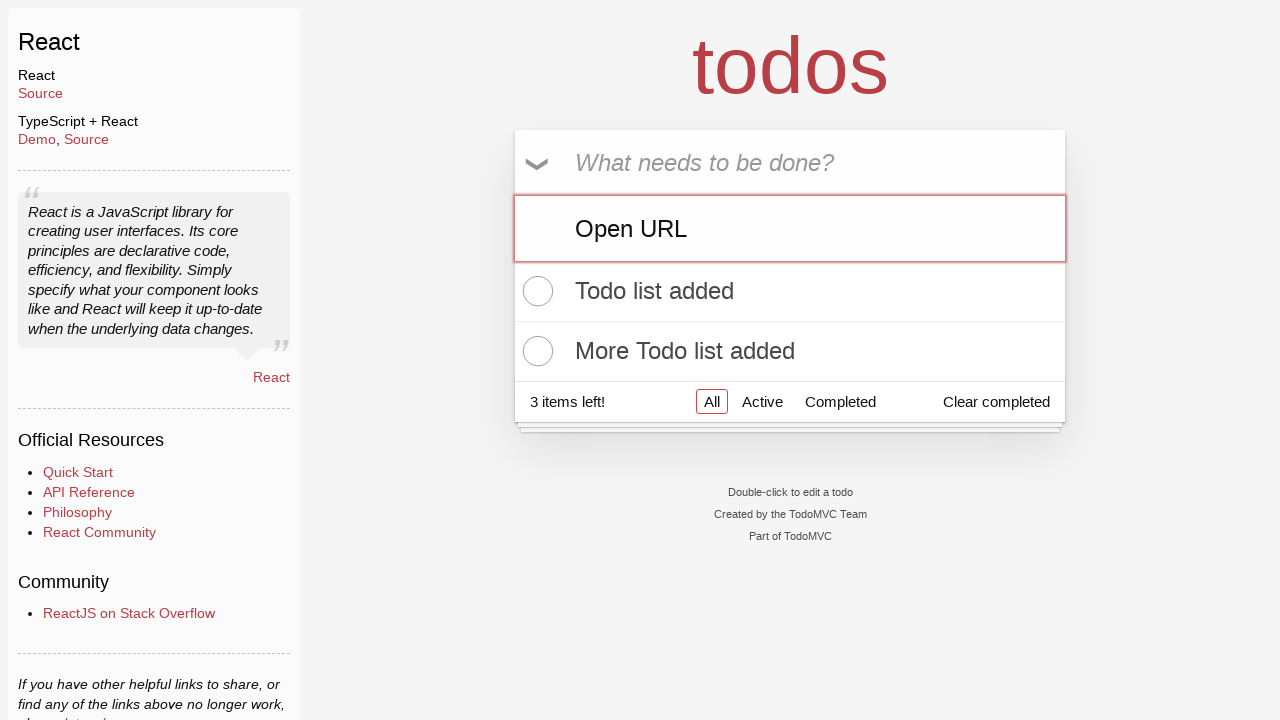

Typed '--Completed--' to edit the first todo item
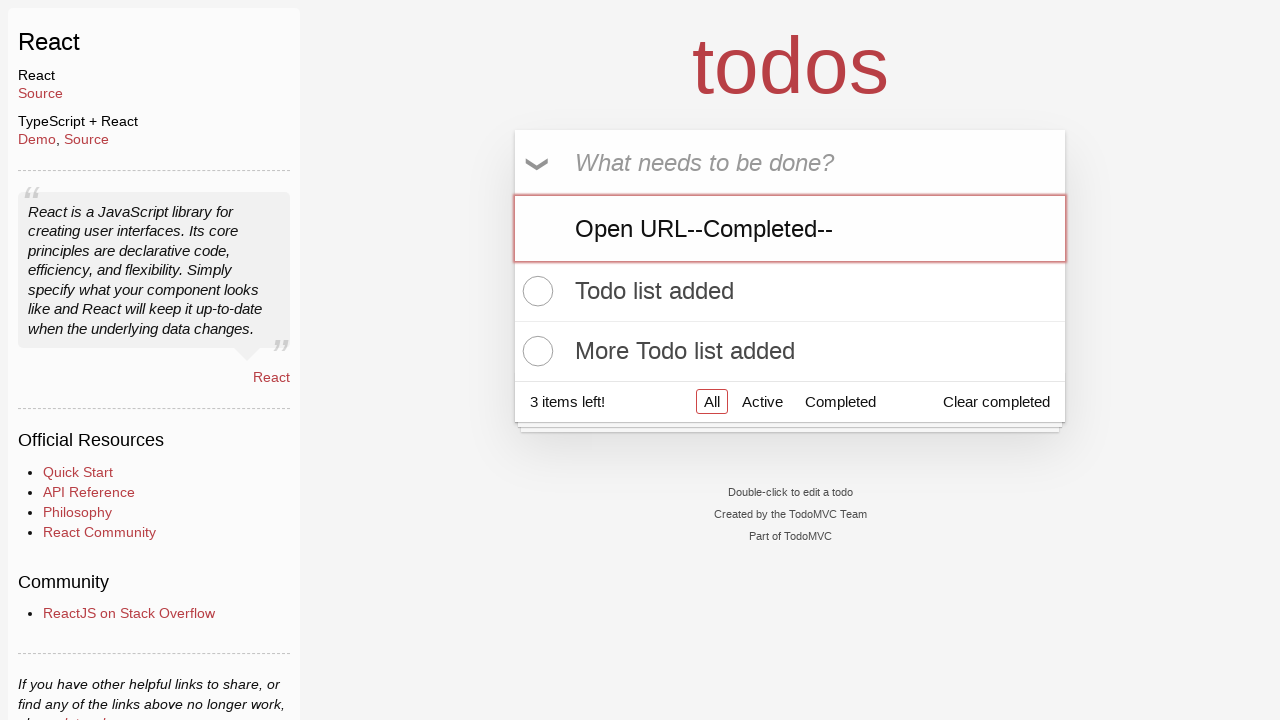

Pressed Enter to confirm the edit
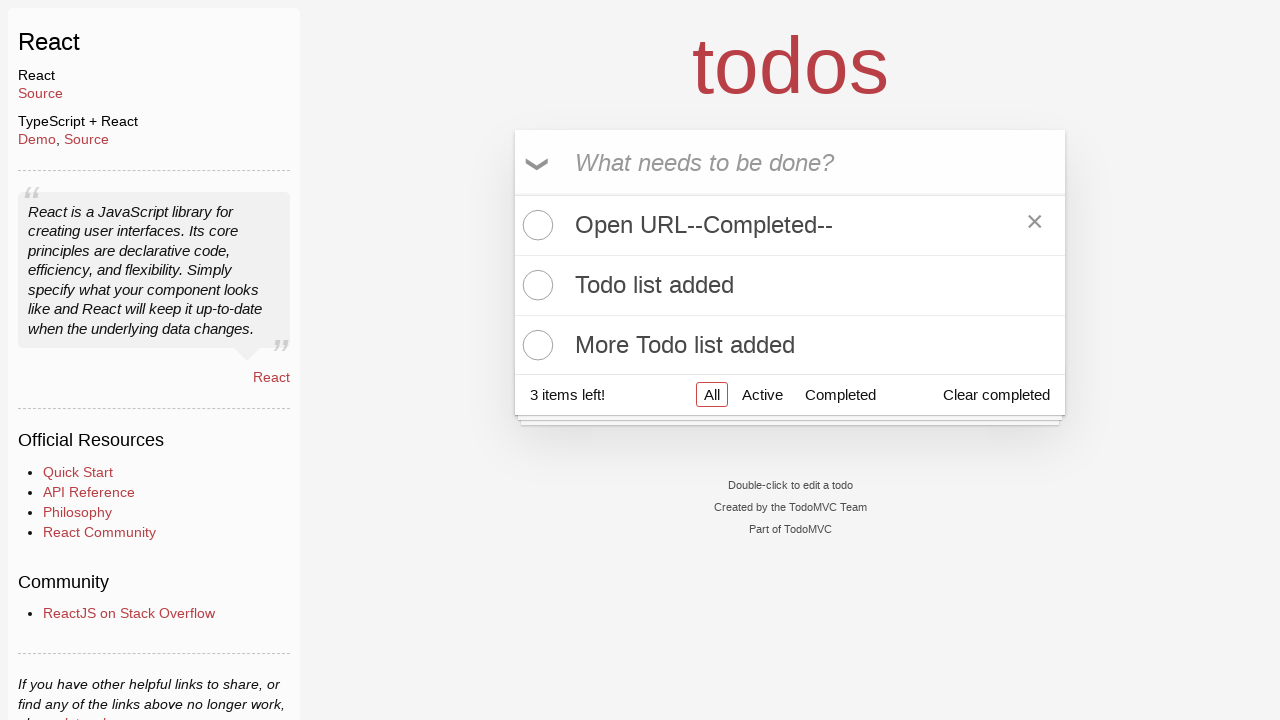

Located checkbox for first todo item
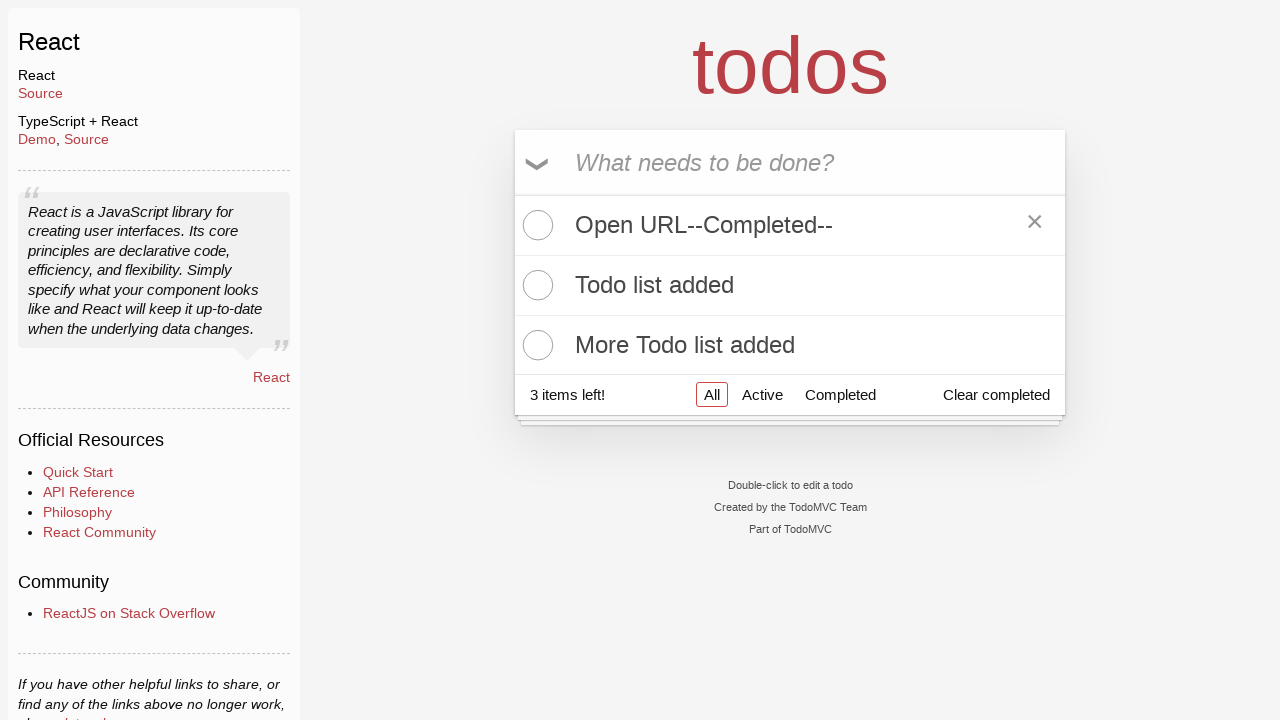

Clicked checkbox to mark first todo item as complete at (535, 225) on xpath=//*[@id='root']/main/ul/li[1]/div/input
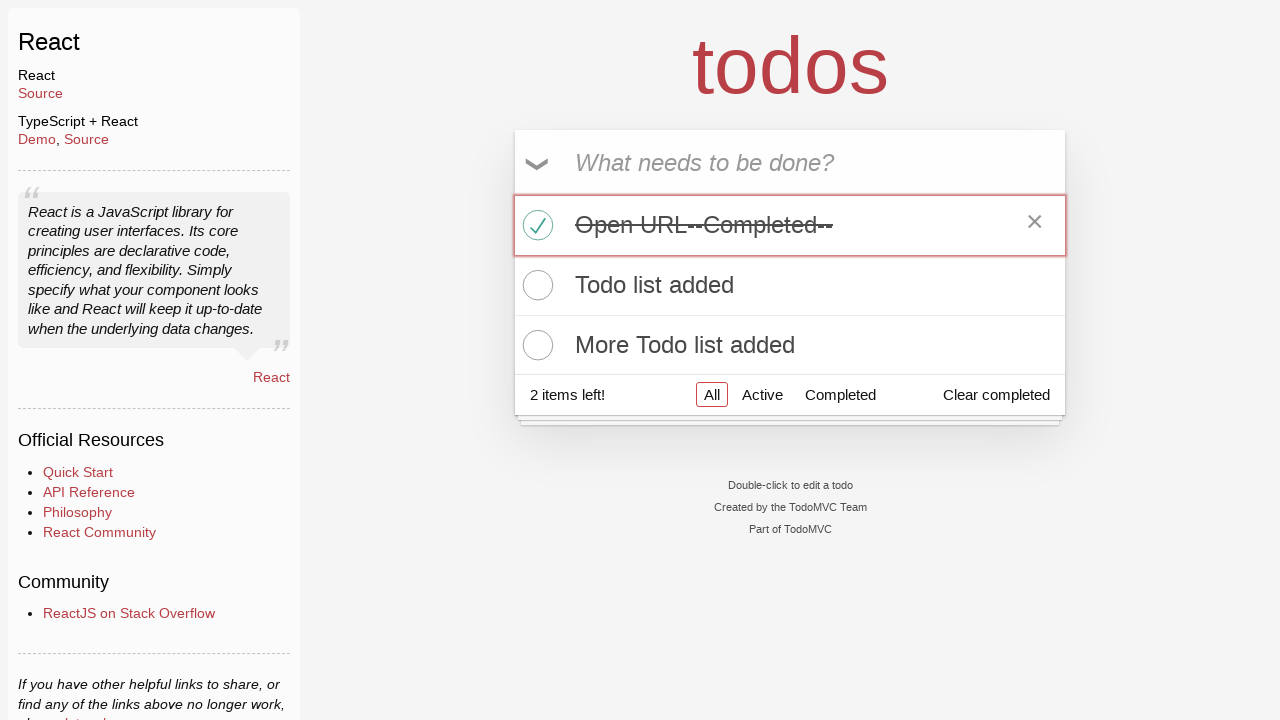

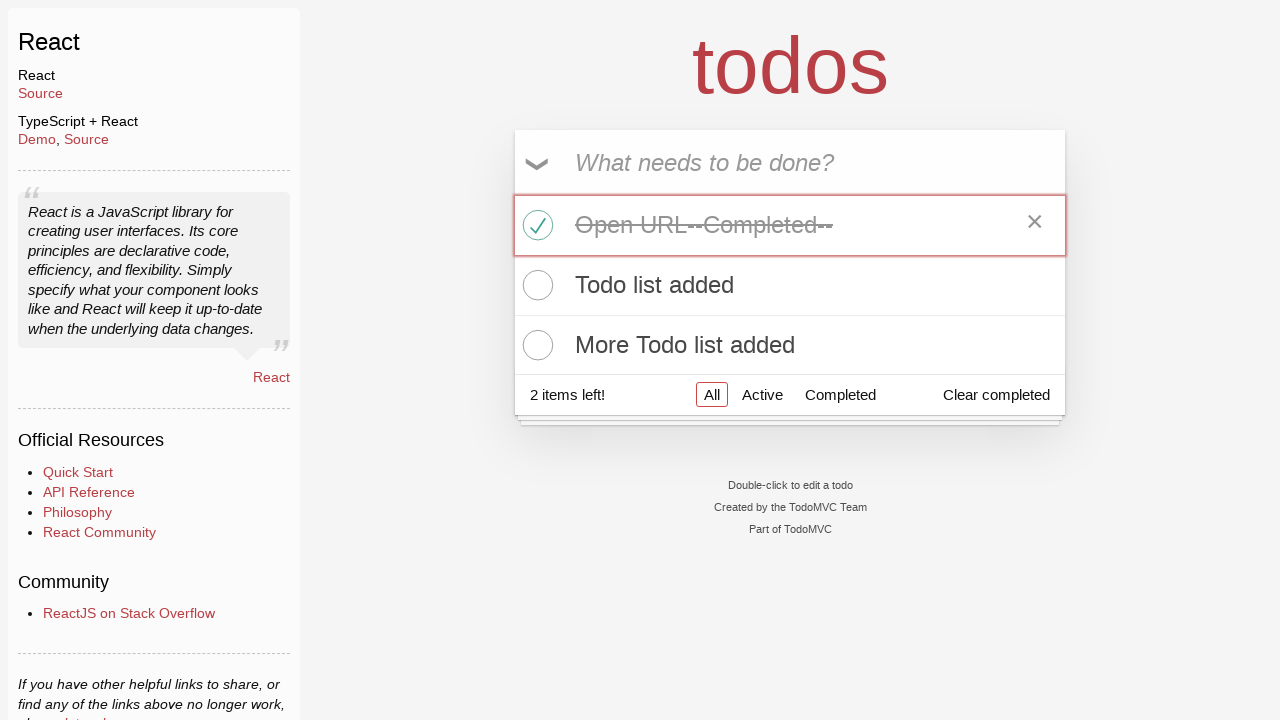